Tests form submission with valid inputs (name and number), verifies that a success alert is displayed after submission.

Starting URL: https://sauce-form.vercel.app/

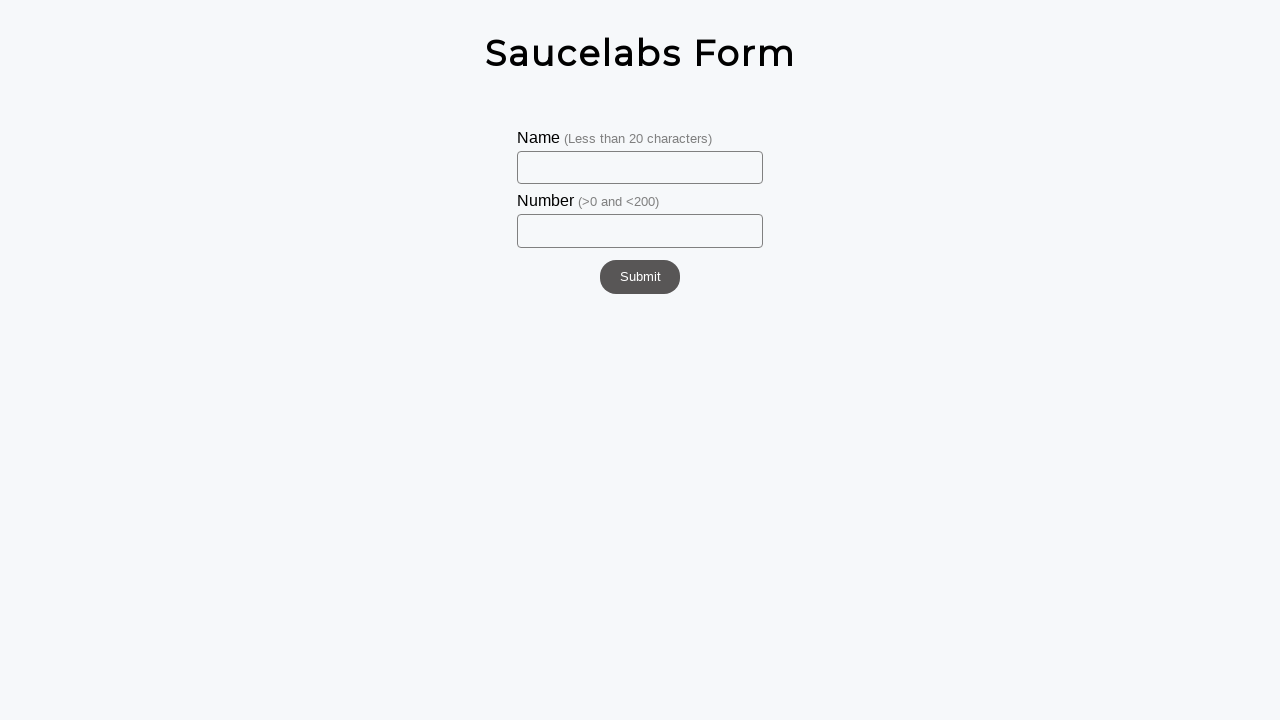

Filled name input field with 'Johan' on #name
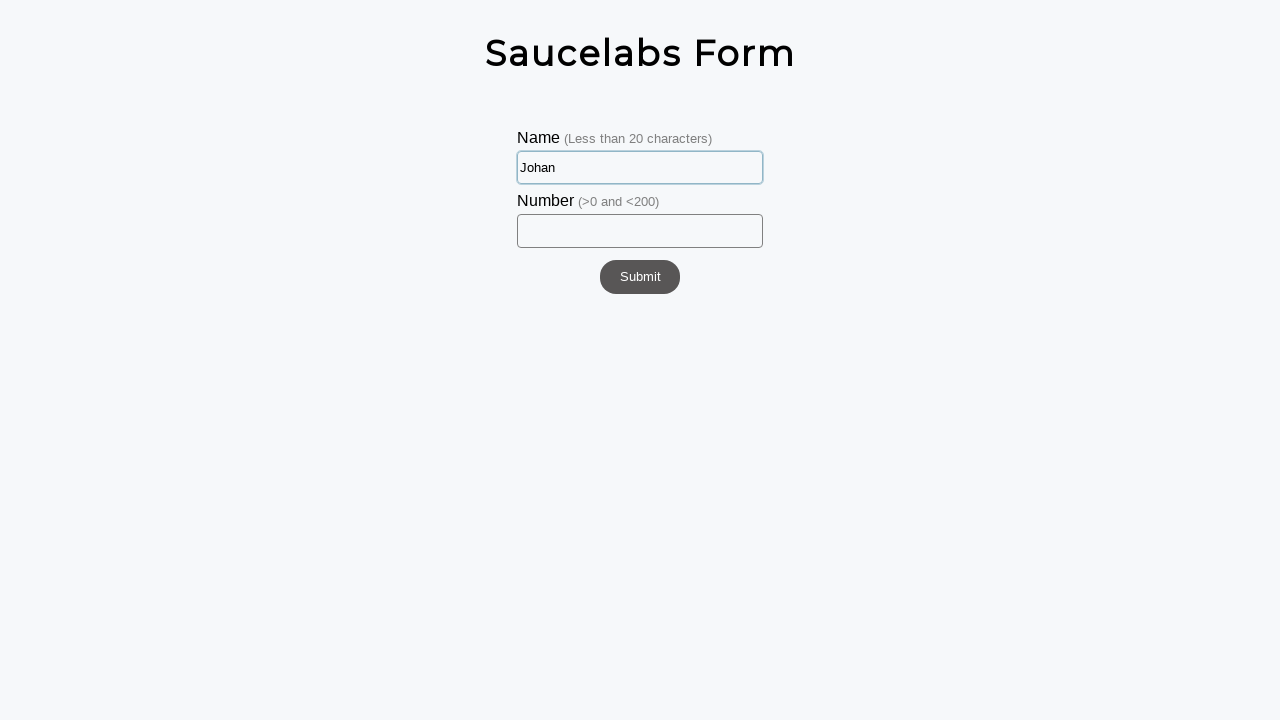

Filled number input field with '20' on #number
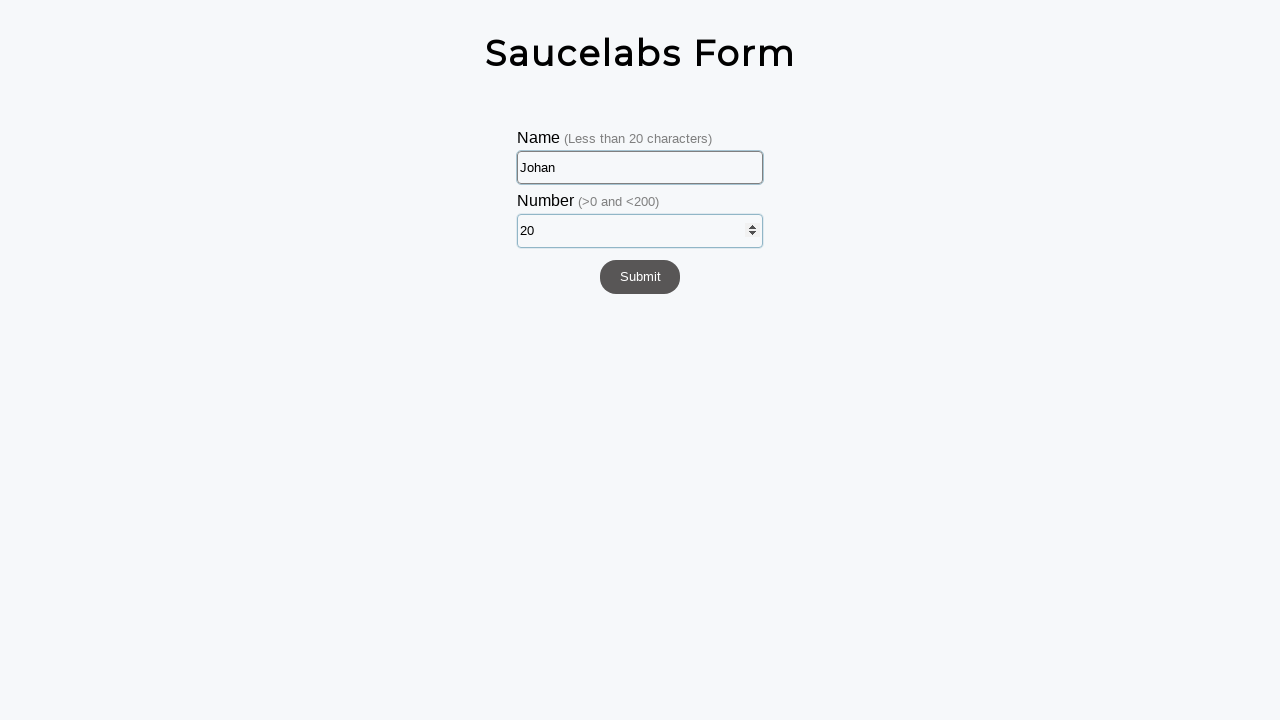

Clicked submit button at (640, 277) on #submit
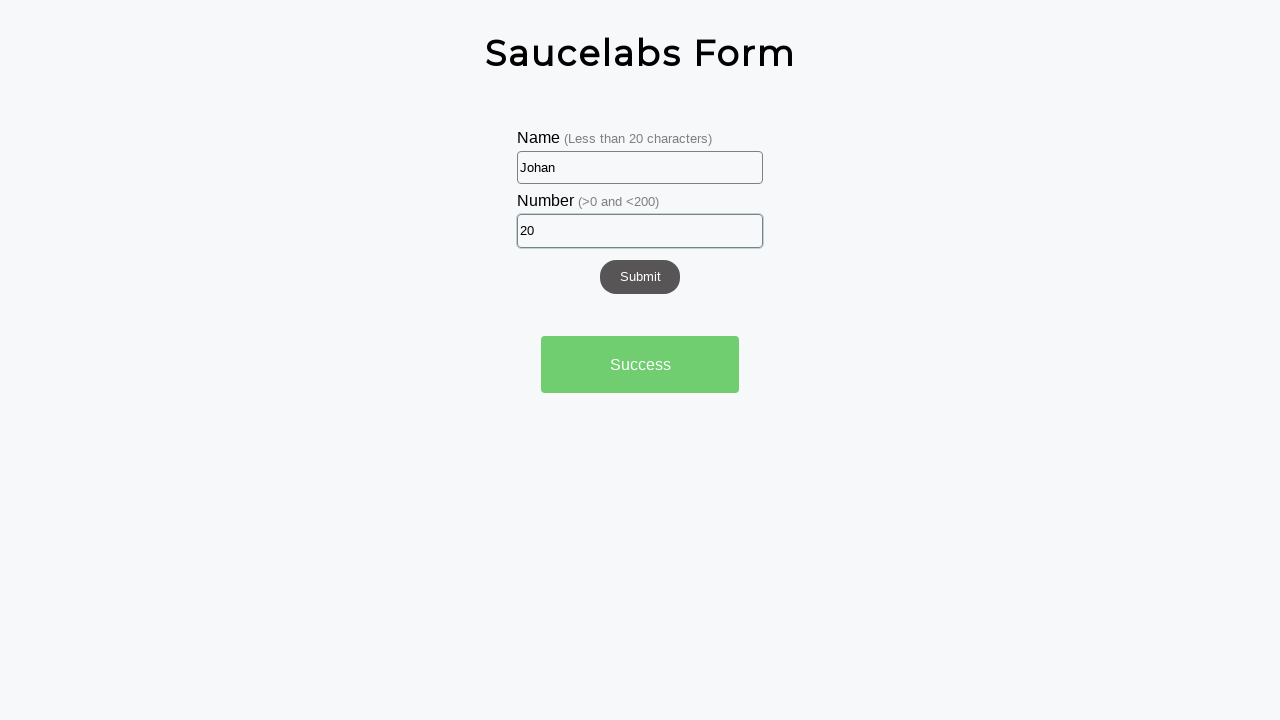

Success alert appeared after form submission
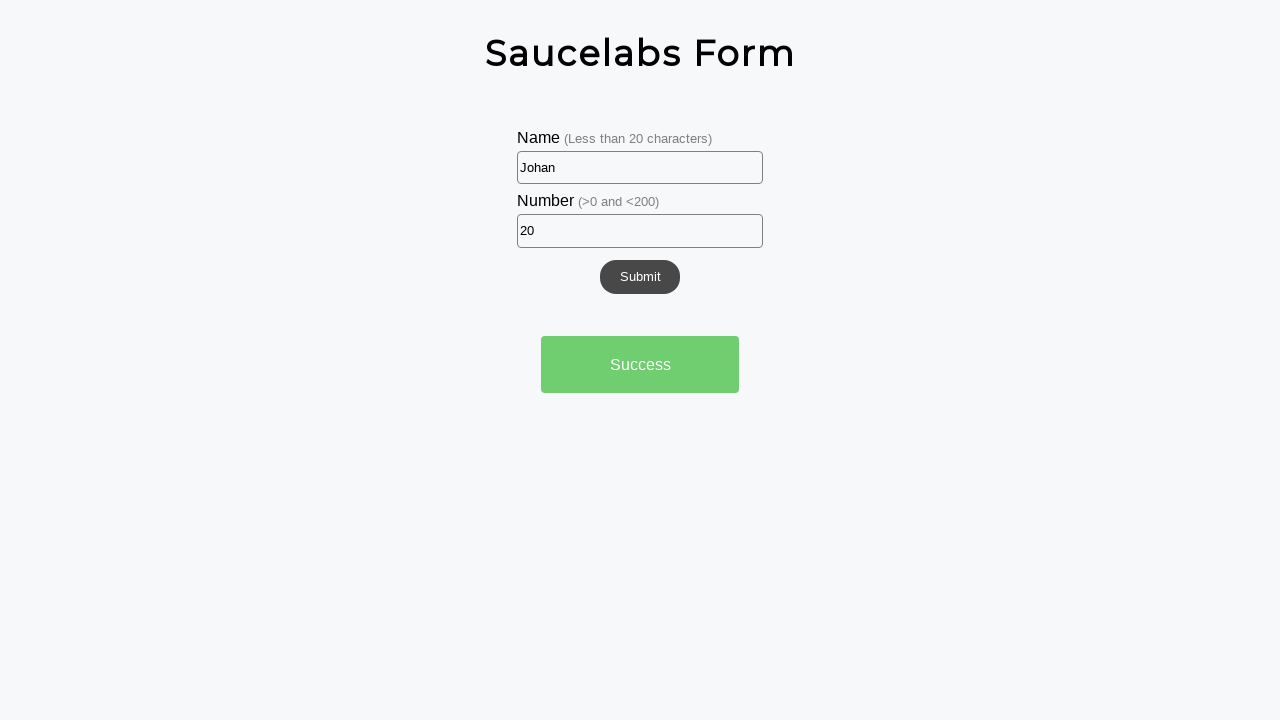

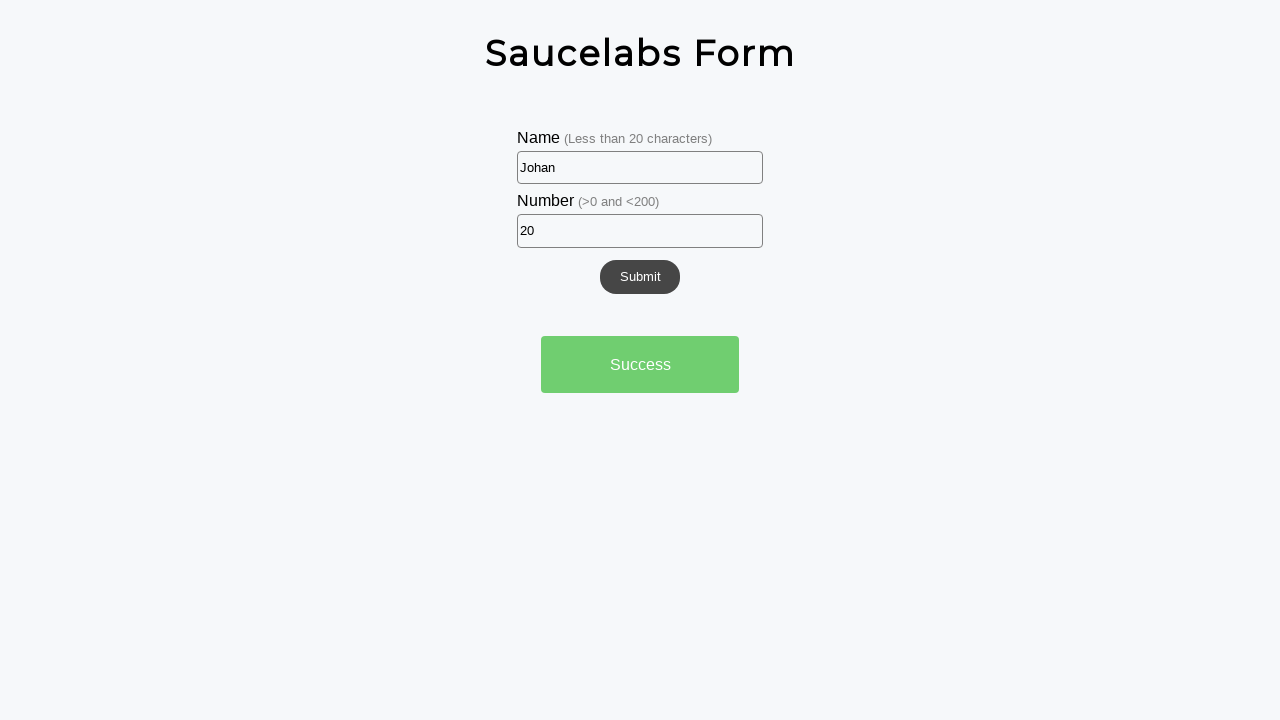